Tests auto-suggest dropdown functionality by typing partial text in an input field, waiting for suggestions to appear, and selecting a specific option ("Aruba") from the dropdown list.

Starting URL: https://rahulshettyacademy.com/dropdownsPractise/#

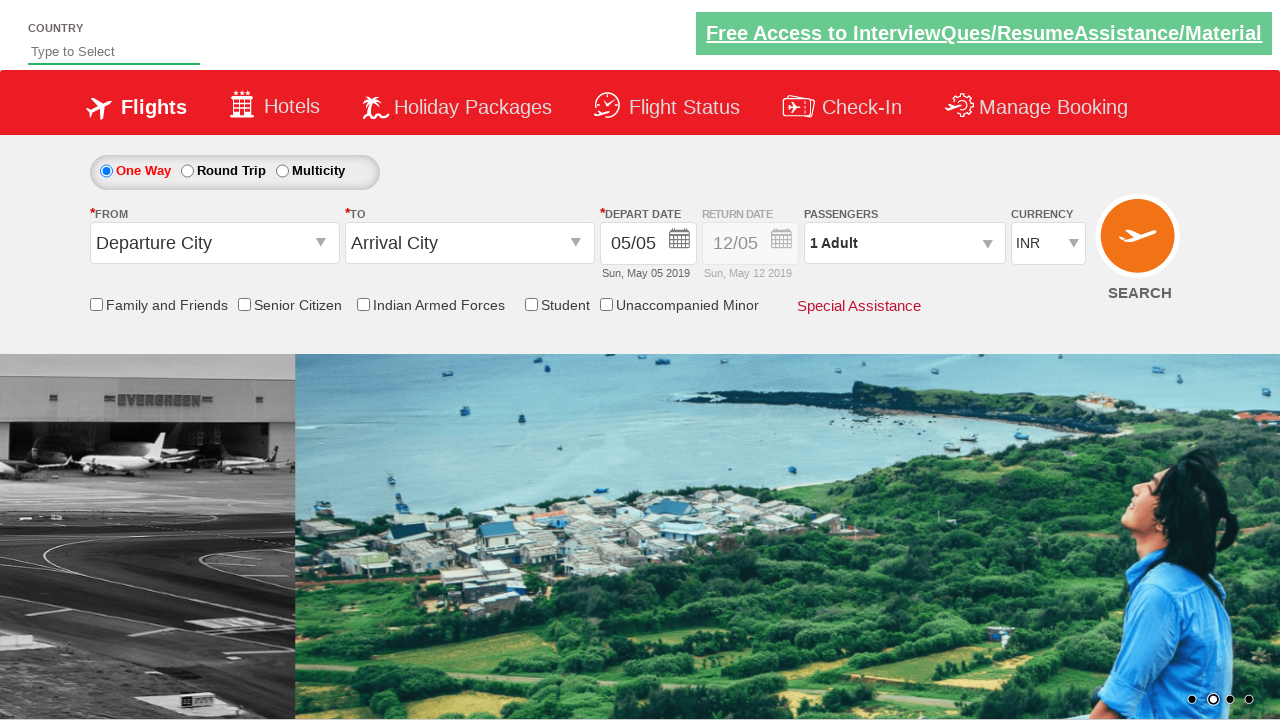

Typed 'Ar' in autosuggest input field on input#autosuggest
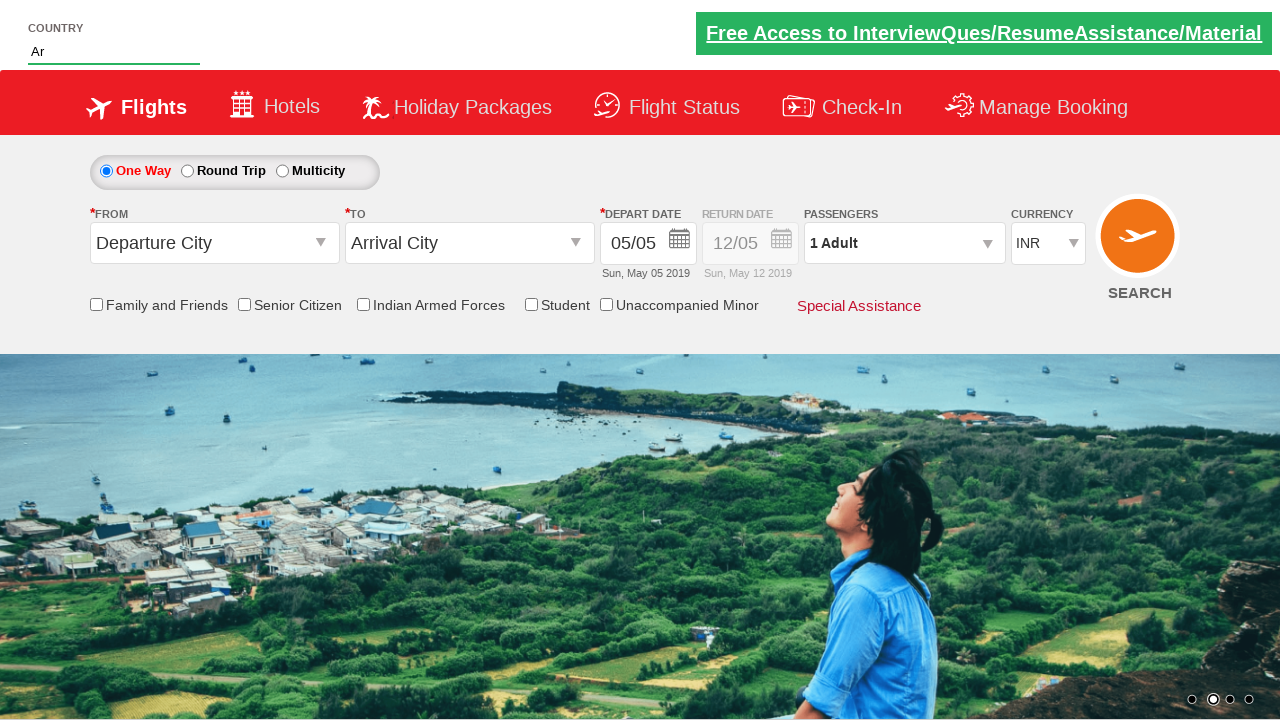

Autosuggest dropdown suggestions appeared
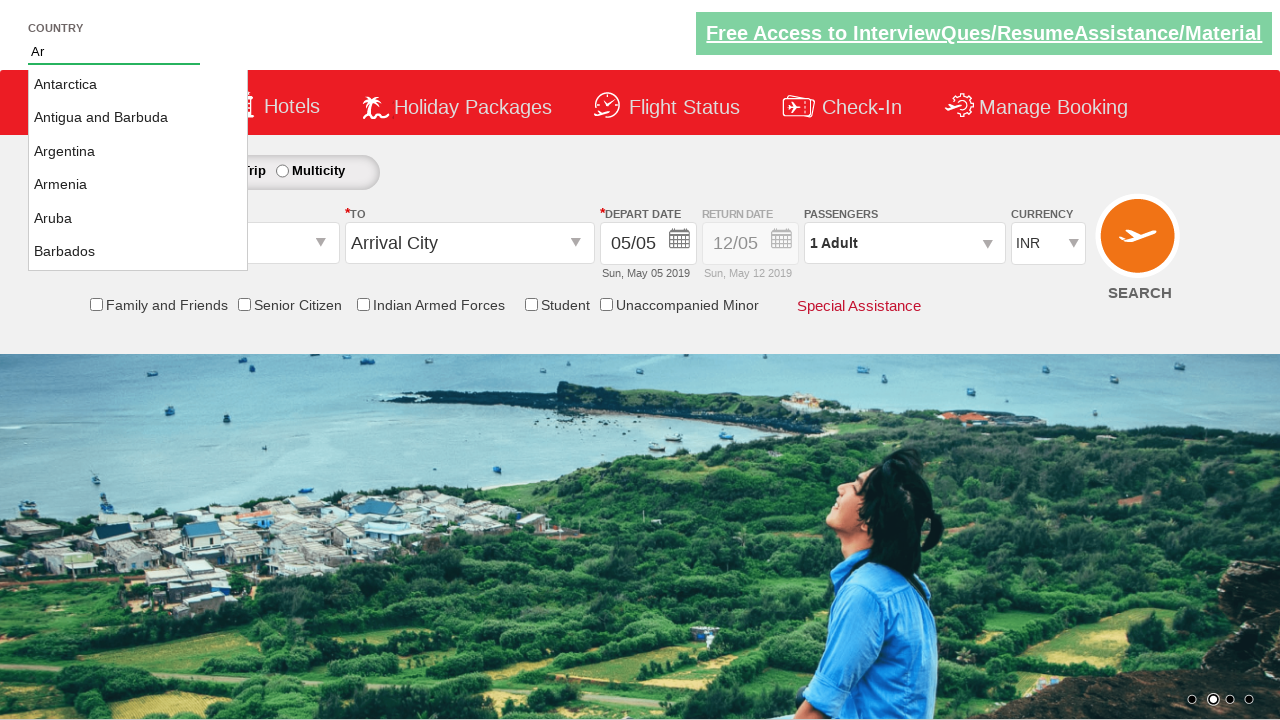

Located all suggestion options in dropdown
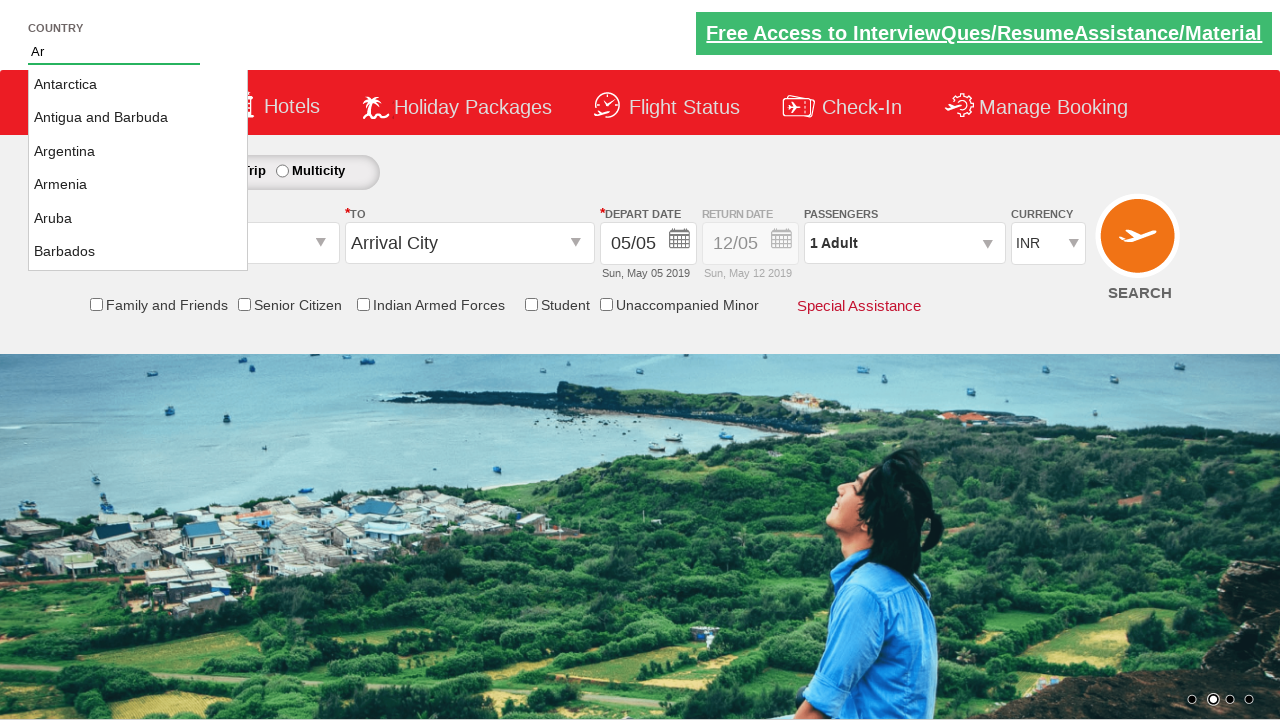

Found 29 suggestion options in dropdown
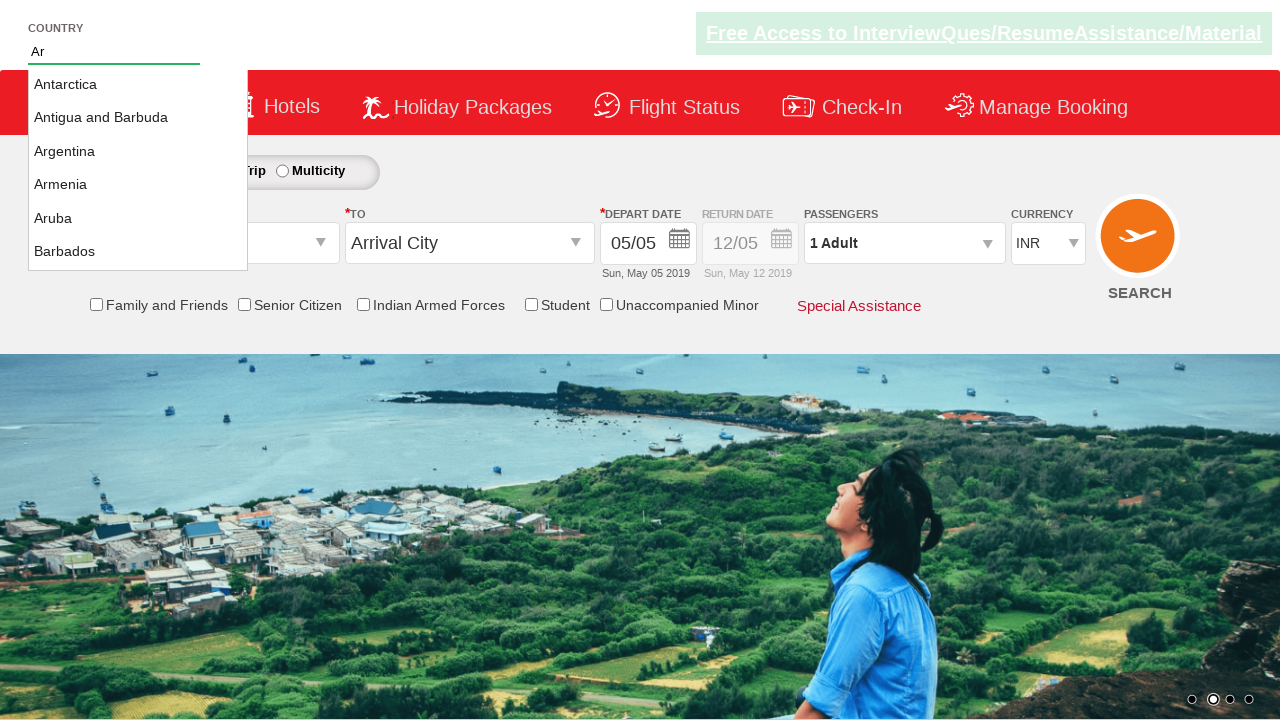

Selected 'Aruba' option from autosuggest dropdown at (138, 218) on li.ui-menu-item a >> nth=4
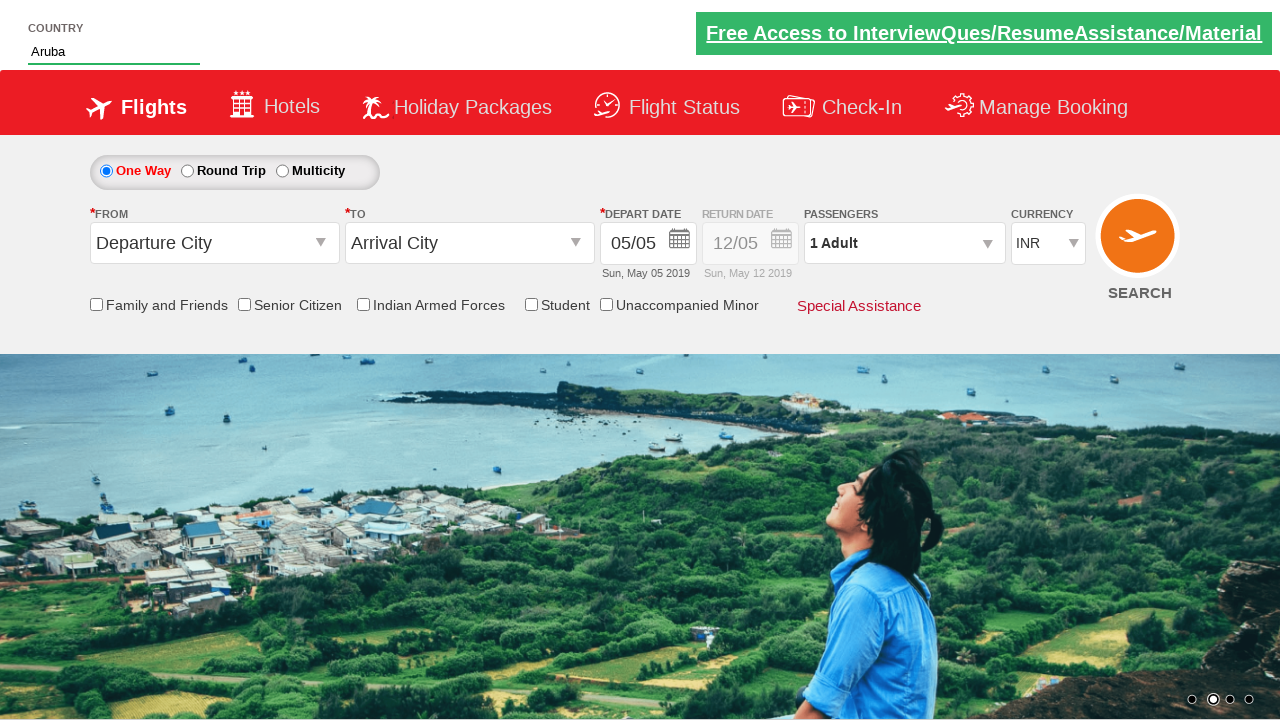

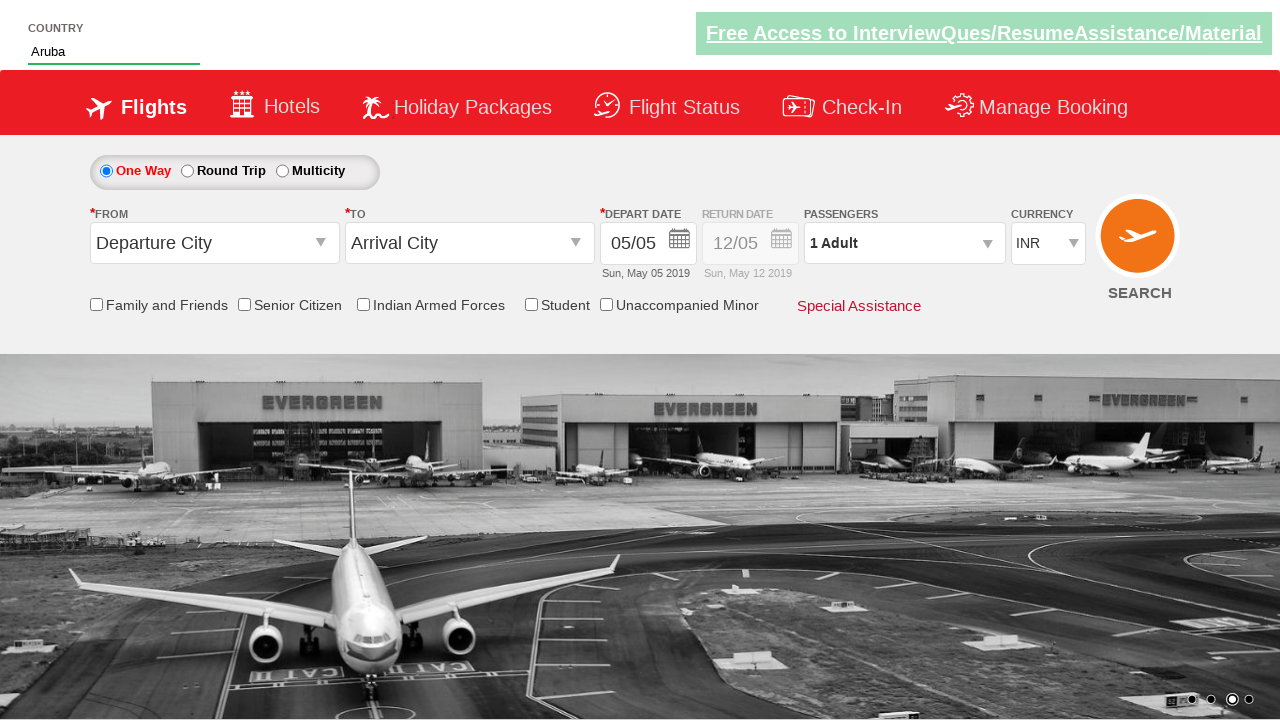